Tests assertTrue with true value - positive case

Starting URL: https://testautomationpractice.blogspot.com/

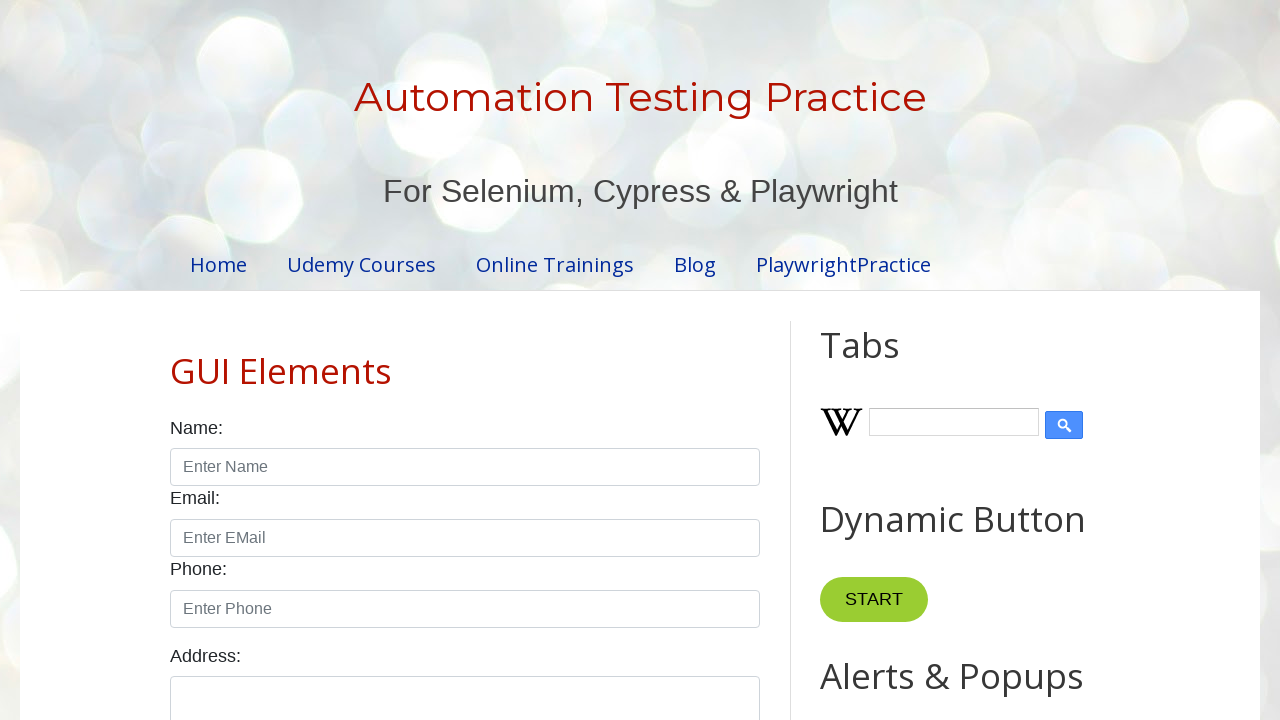

Navigated to https://testautomationpractice.blogspot.com/
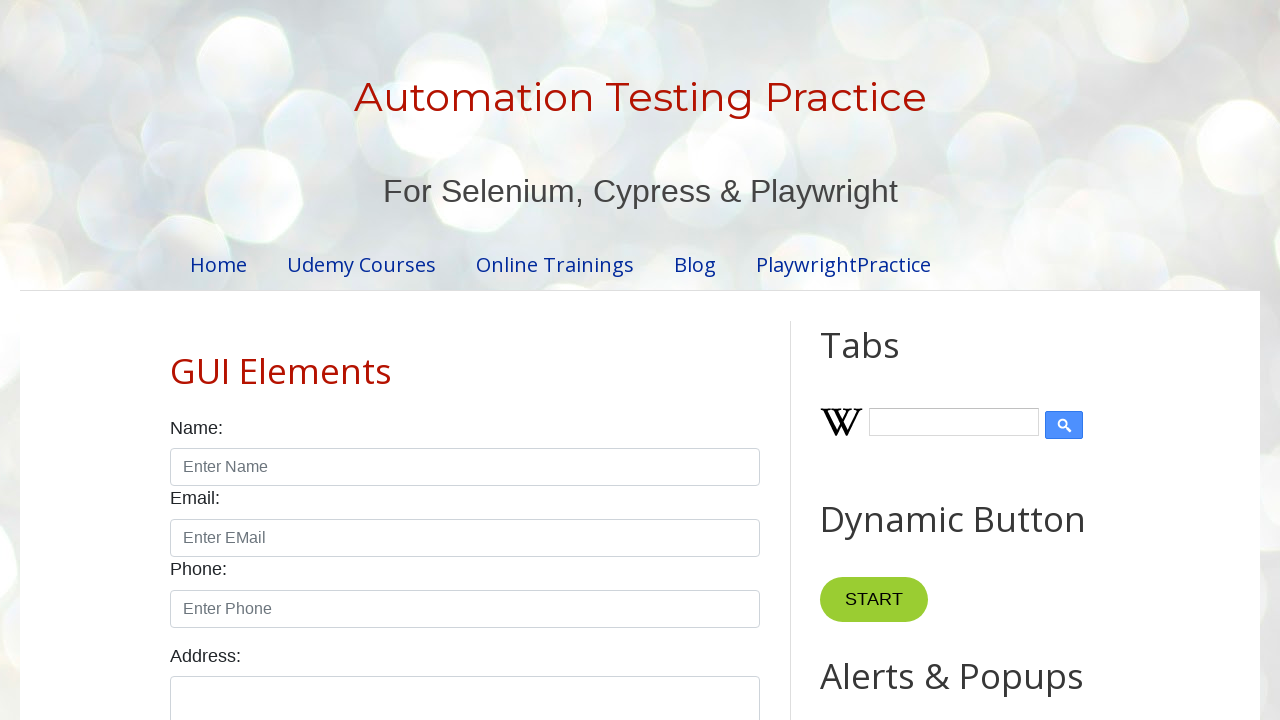

Assertion passed: assertTrue with true value - positive case
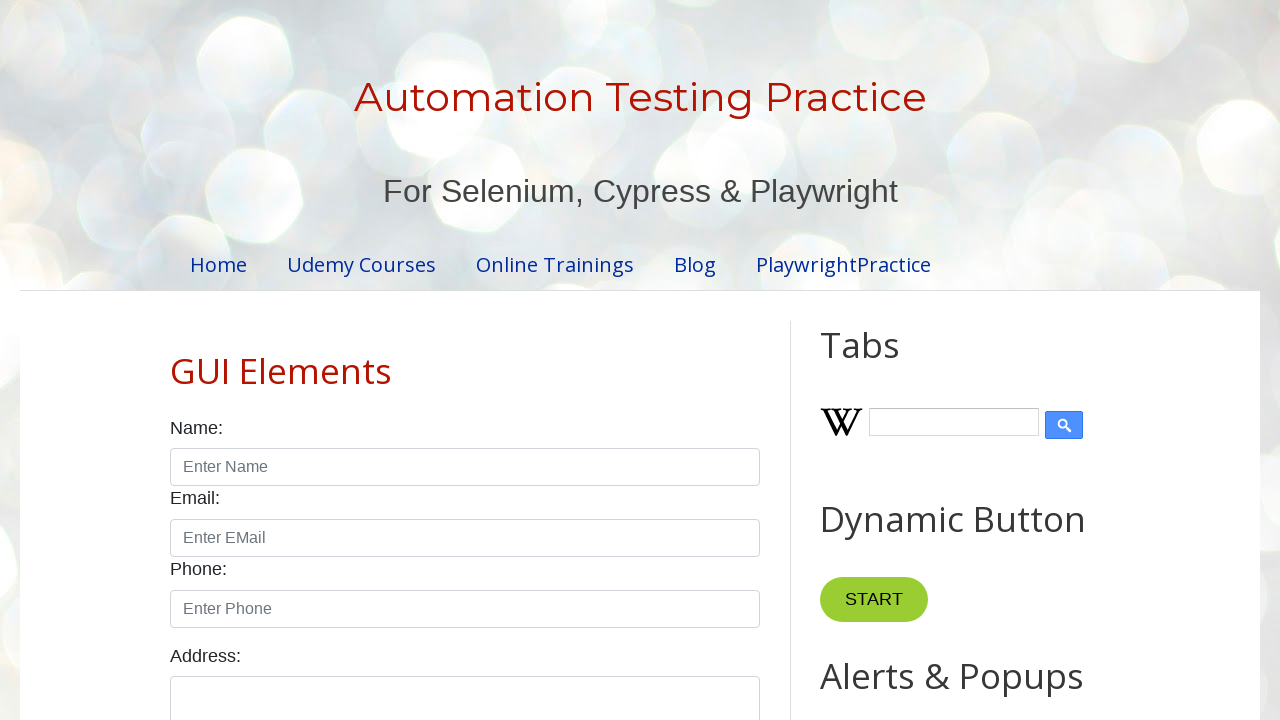

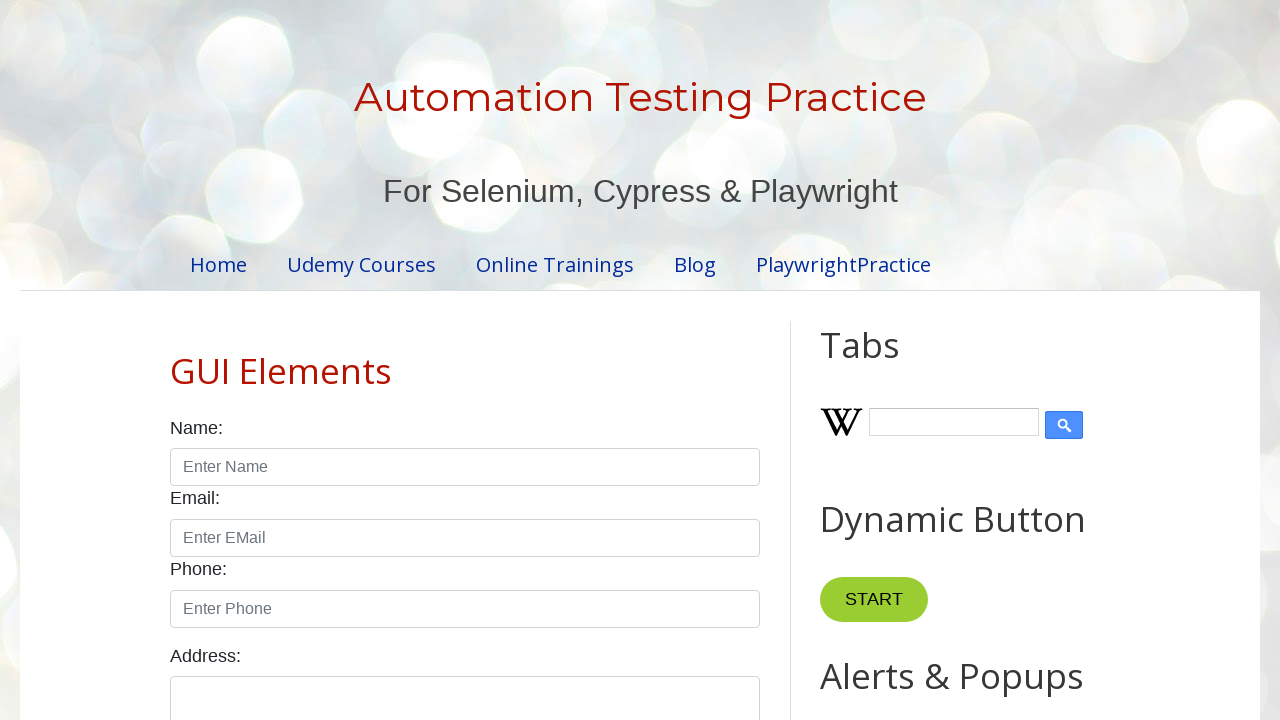